Tests ABN Lookup by searching for a business, clicking on a search result, and verifying the entity details page shows a non-empty entity name

Starting URL: https://abr.business.gov.au/

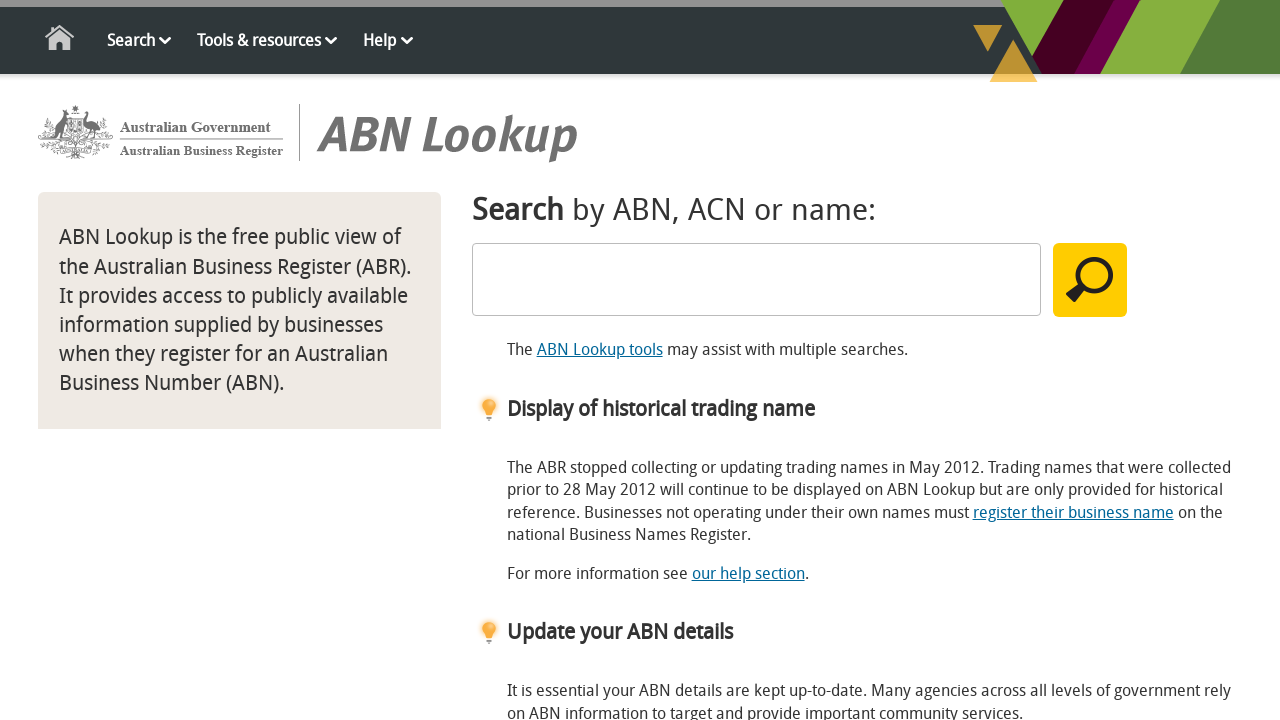

Filled search field with 'Woolworths' on #SearchText
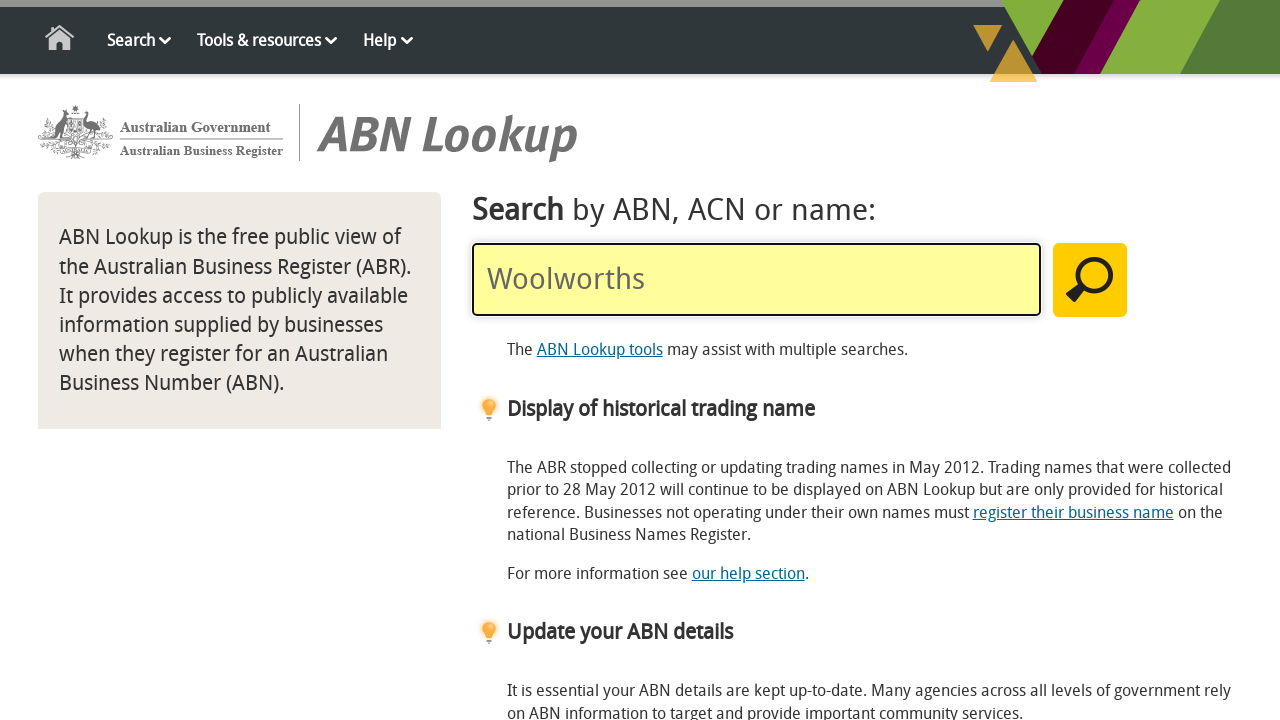

Clicked search button to search for business at (1090, 280) on #MainSearchButton
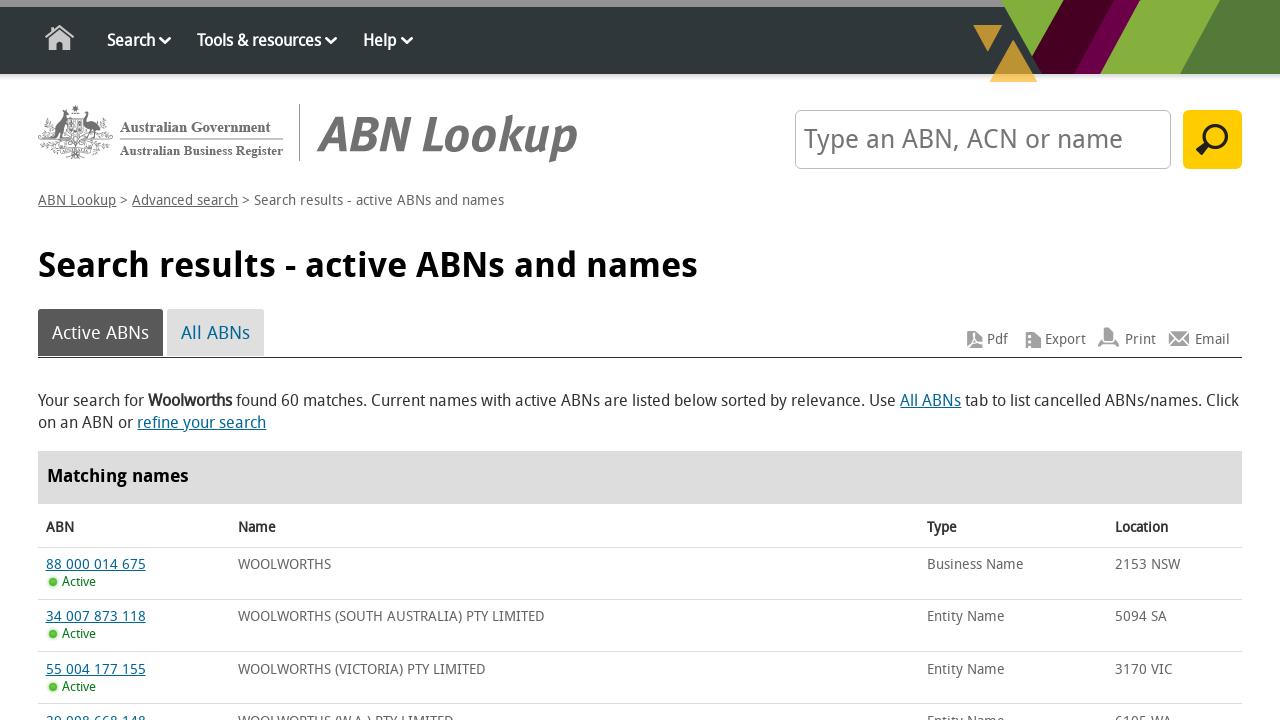

Search results loaded and first ABN link appeared
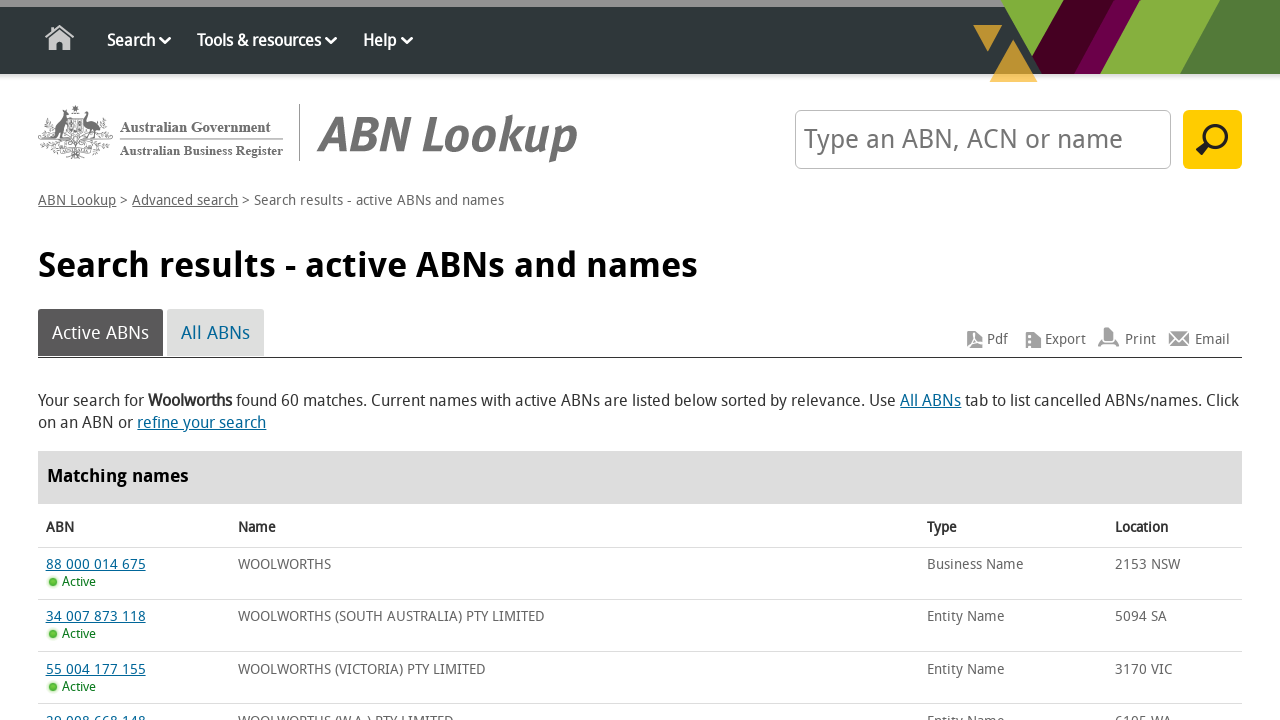

Clicked first search result to view entity details at (96, 565) on xpath=//div[@id='content-matching']//a >> nth=0
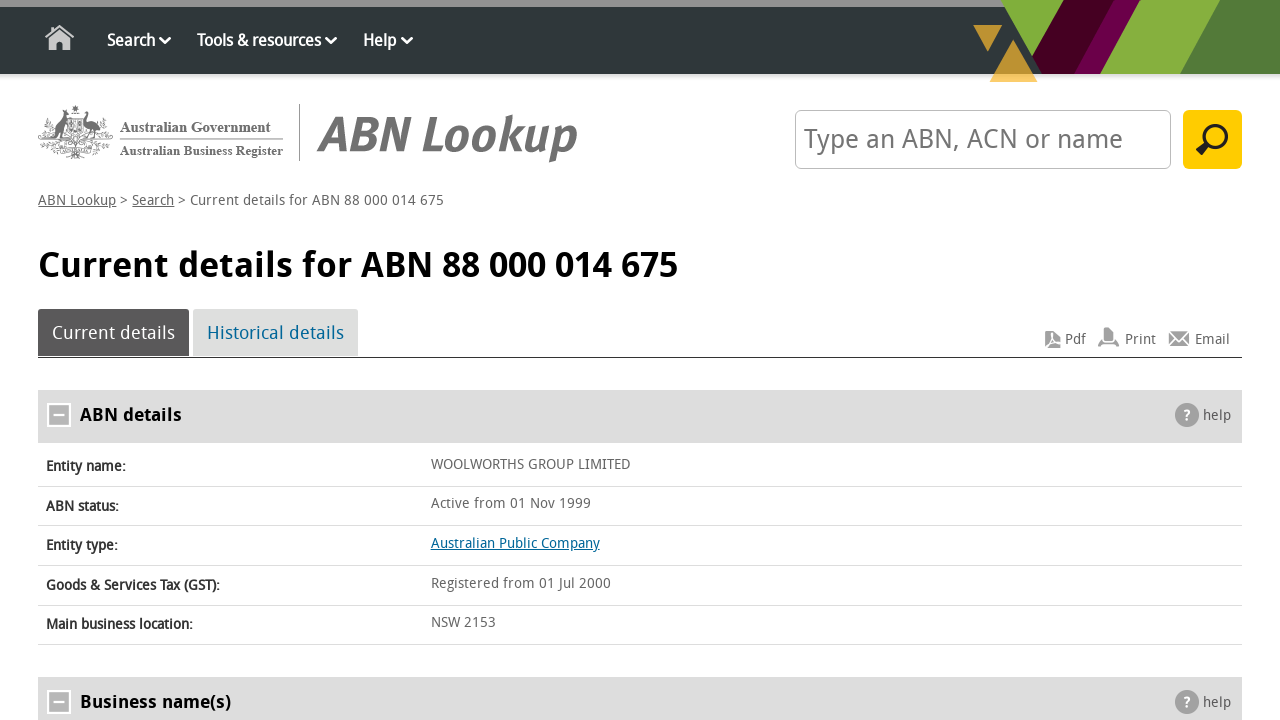

Entity details page loaded with legal name field visible
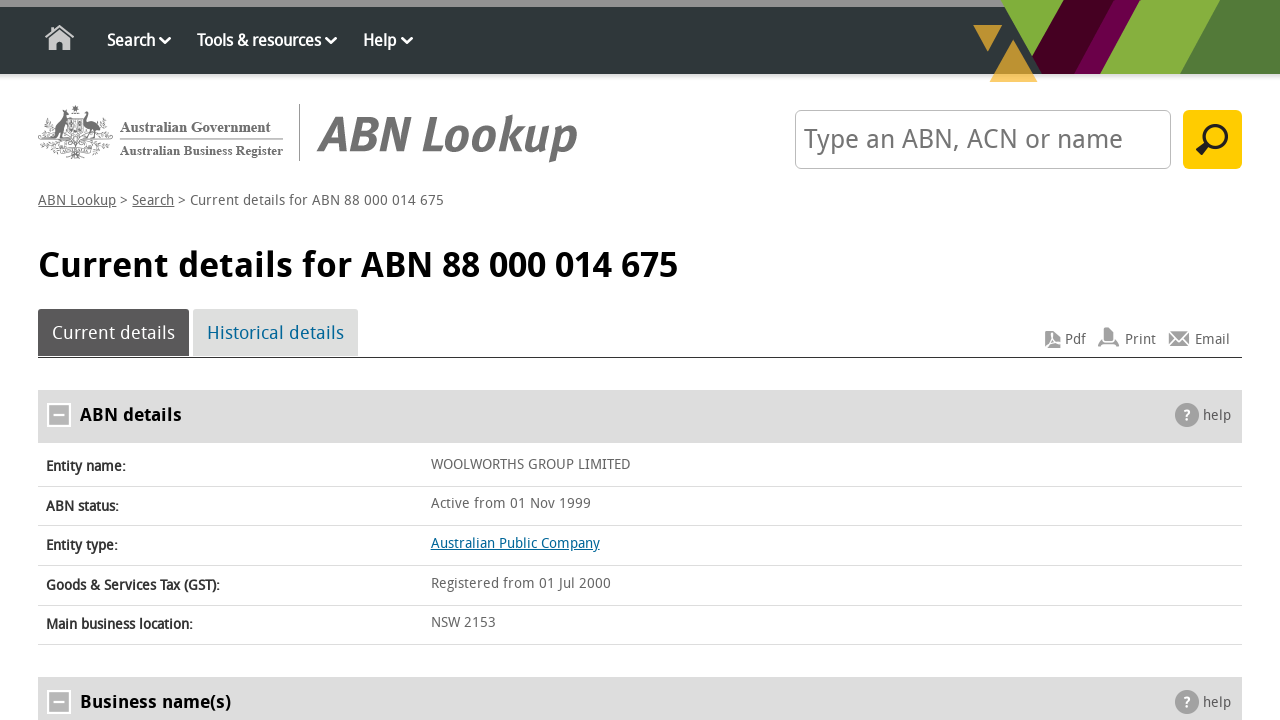

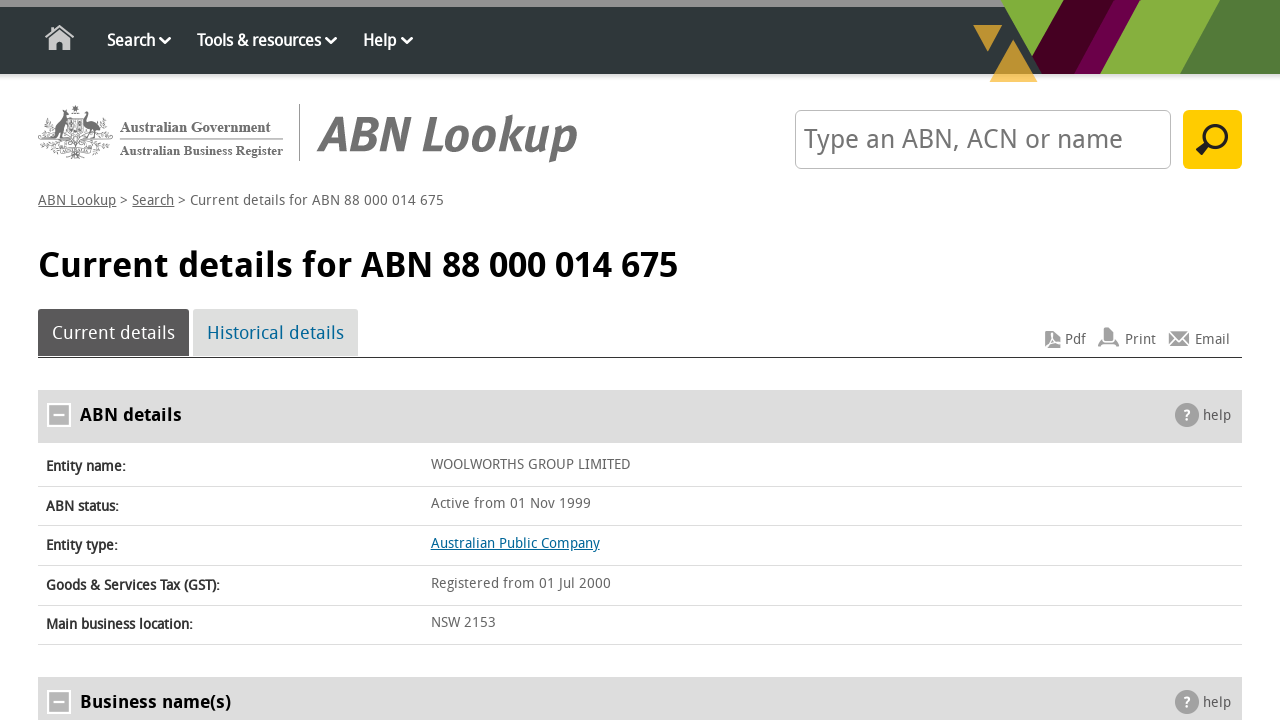